Tests infinite scroll functionality by scrolling down the page 750 pixels, 10 times using JavaScript execution to trigger dynamic content loading.

Starting URL: https://practice.cydeo.com/infinite_scroll

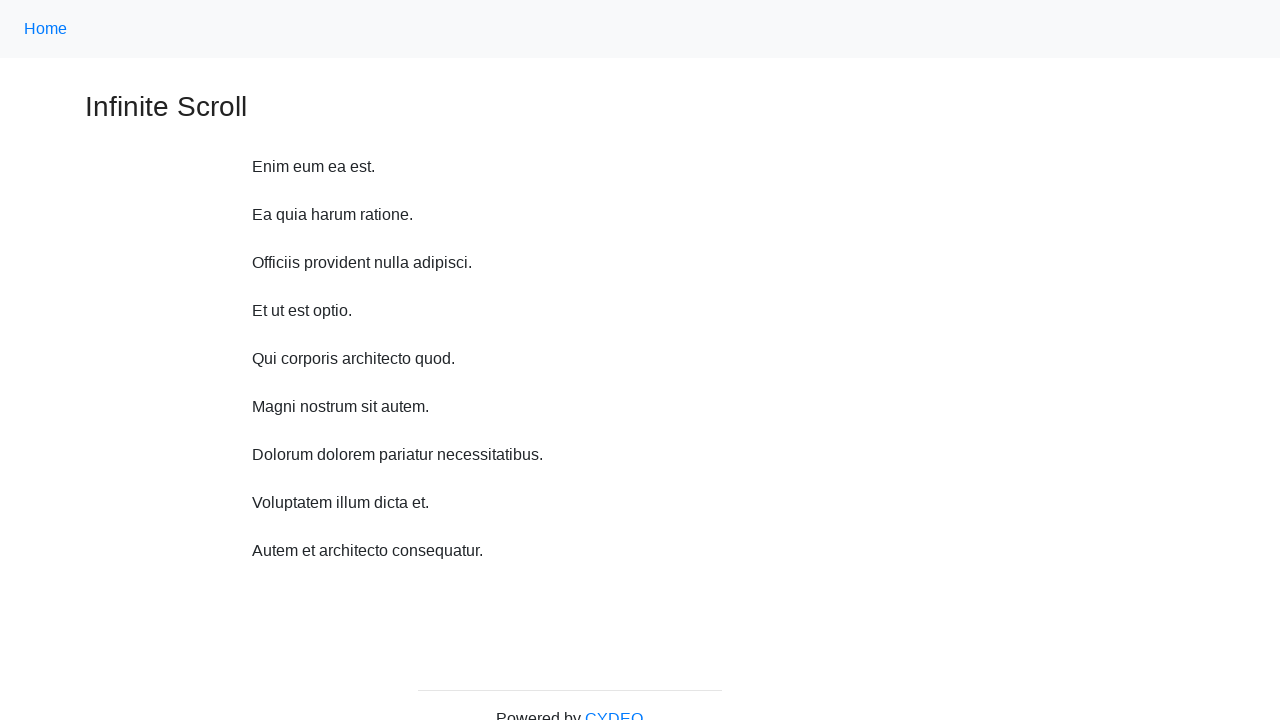

Executed JavaScript scroll command (iteration 1/10)
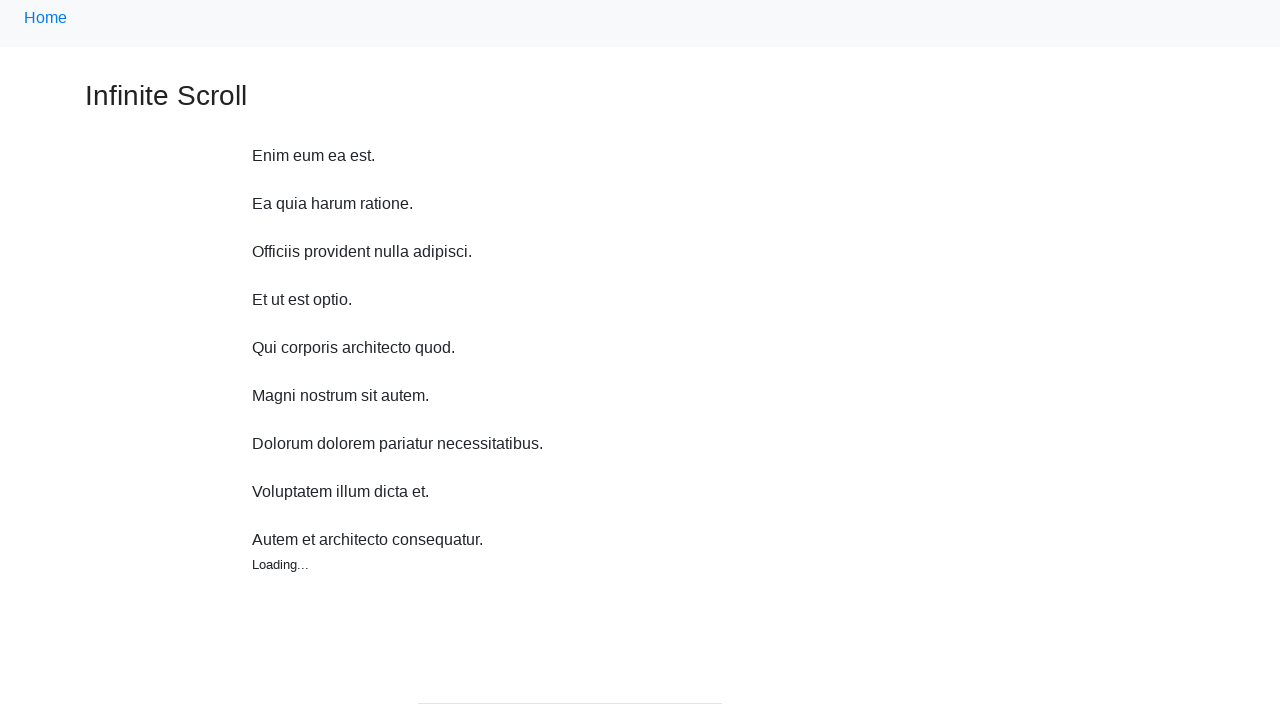

Waited 1300ms for dynamic content to load (iteration 1/10)
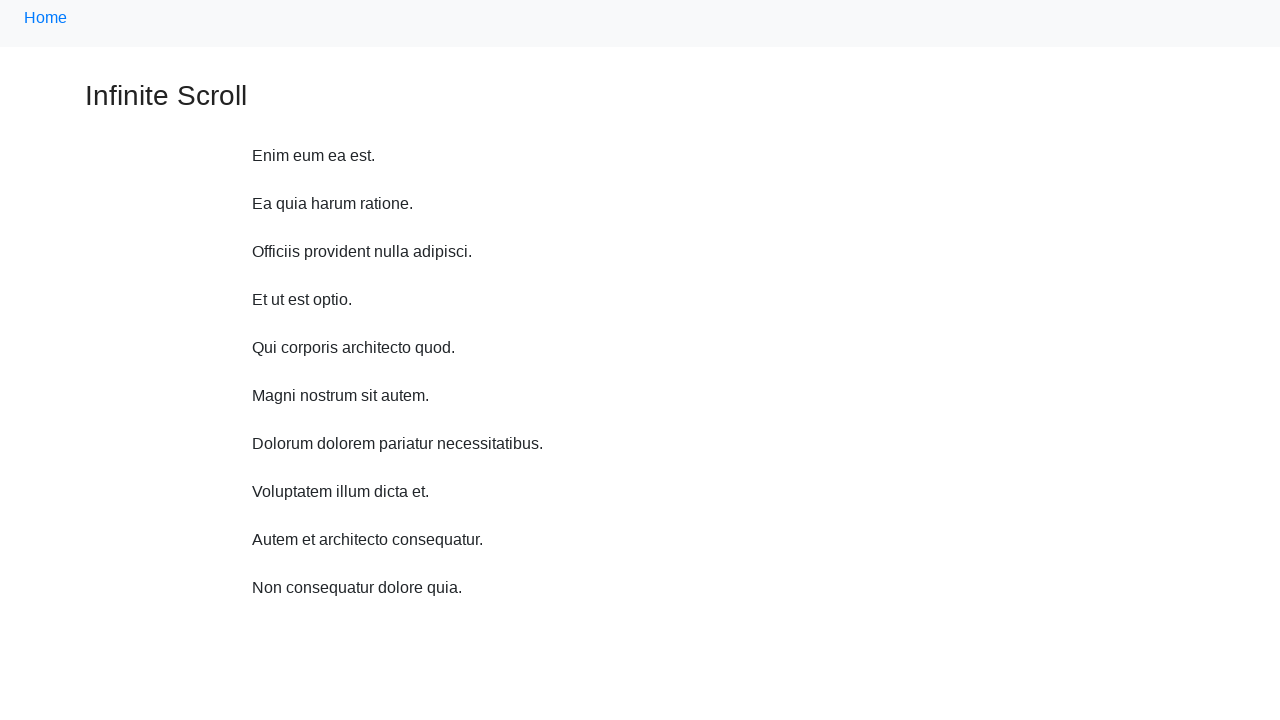

Executed JavaScript scroll command (iteration 2/10)
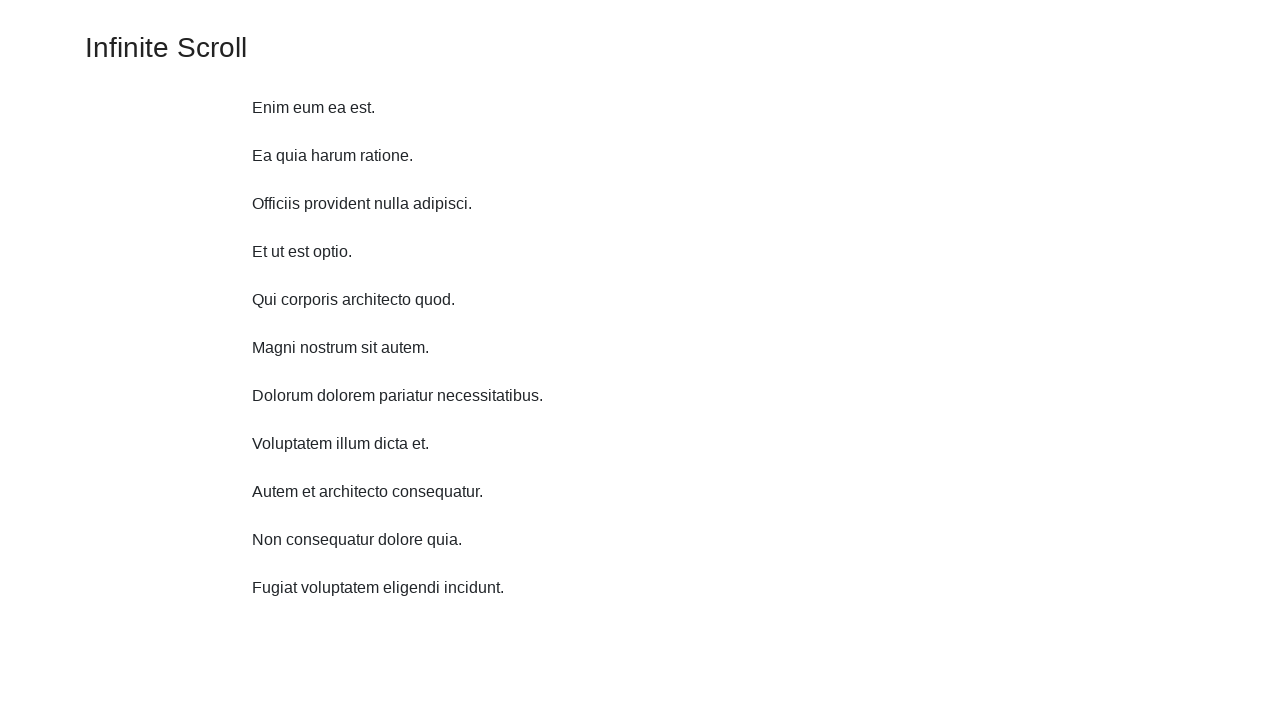

Waited 1300ms for dynamic content to load (iteration 2/10)
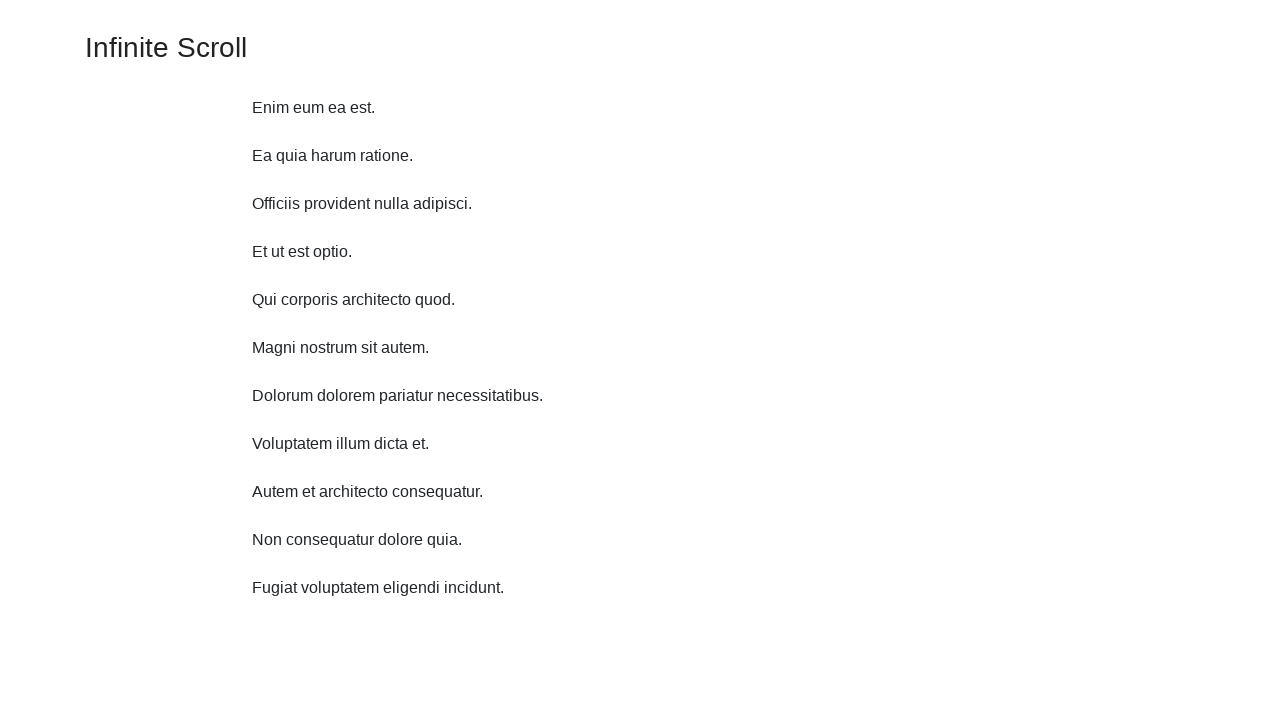

Executed JavaScript scroll command (iteration 3/10)
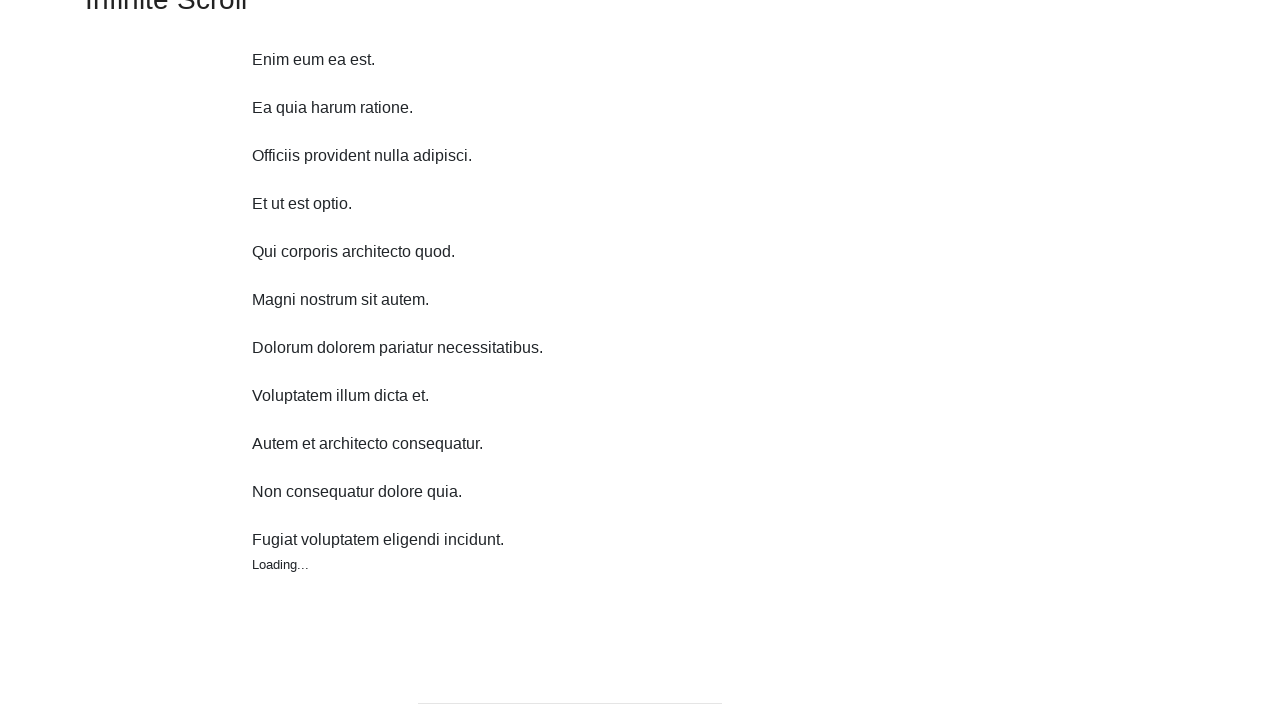

Waited 1300ms for dynamic content to load (iteration 3/10)
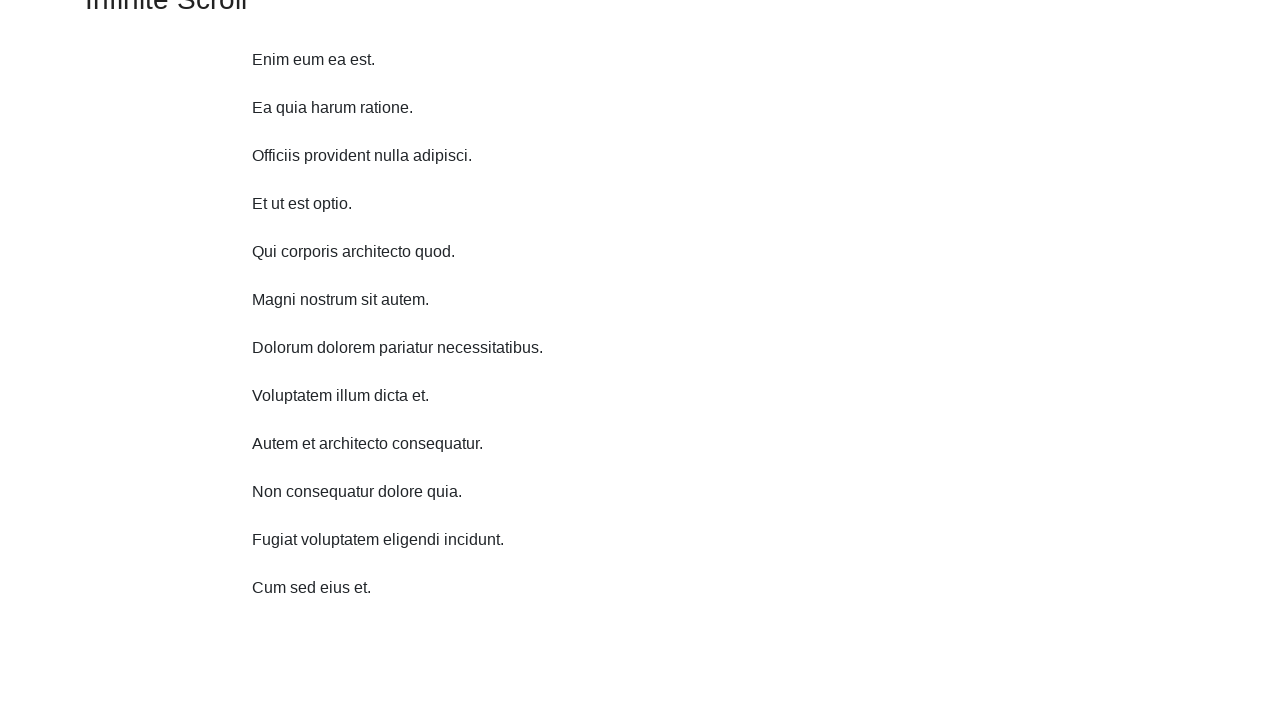

Executed JavaScript scroll command (iteration 4/10)
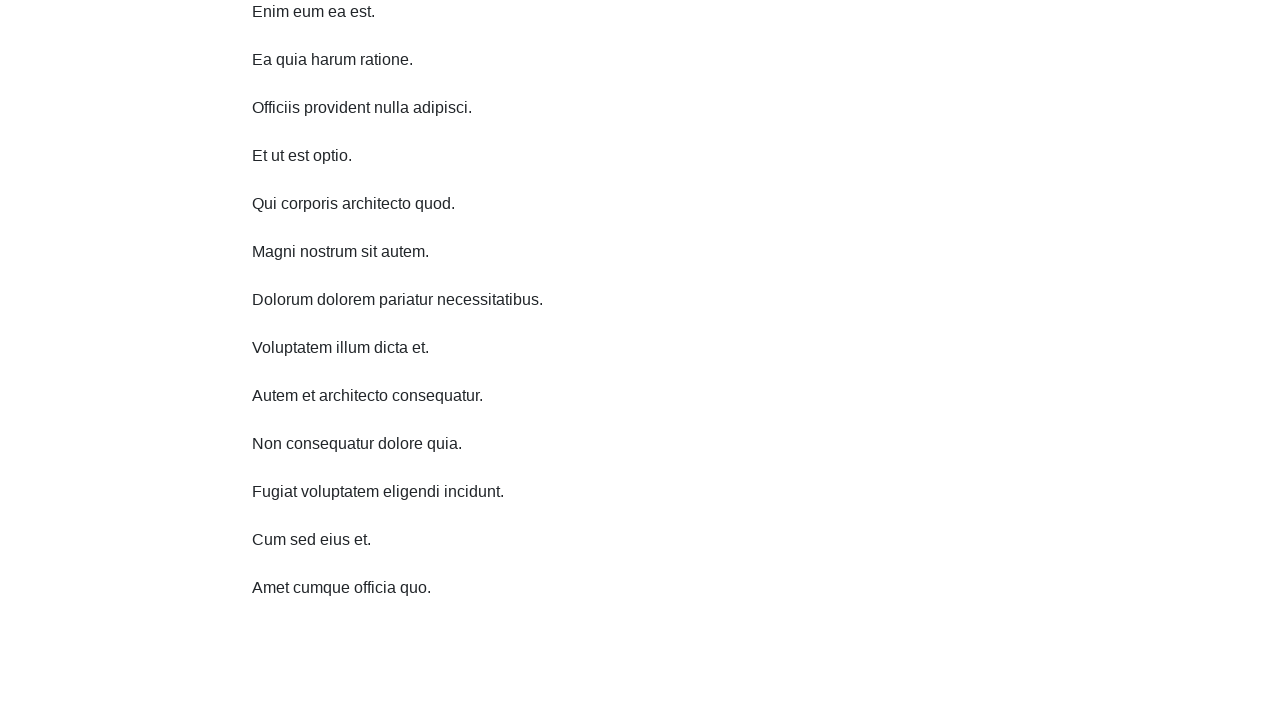

Waited 1300ms for dynamic content to load (iteration 4/10)
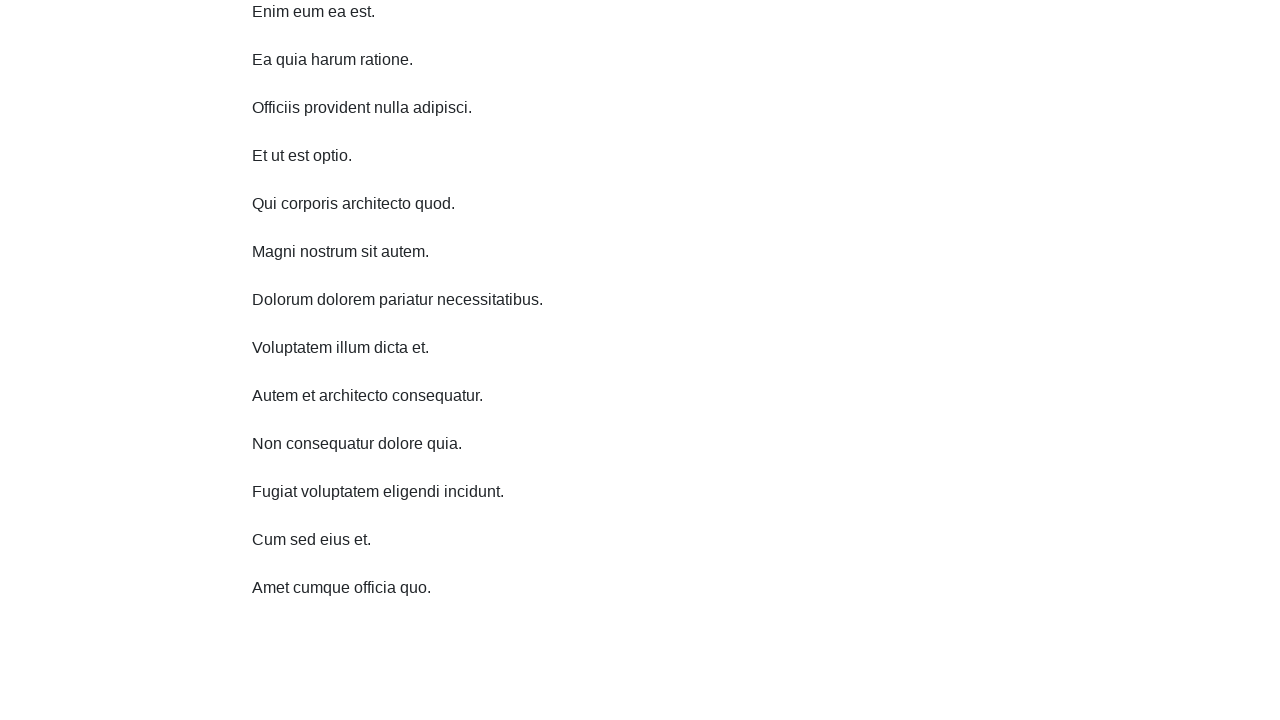

Executed JavaScript scroll command (iteration 5/10)
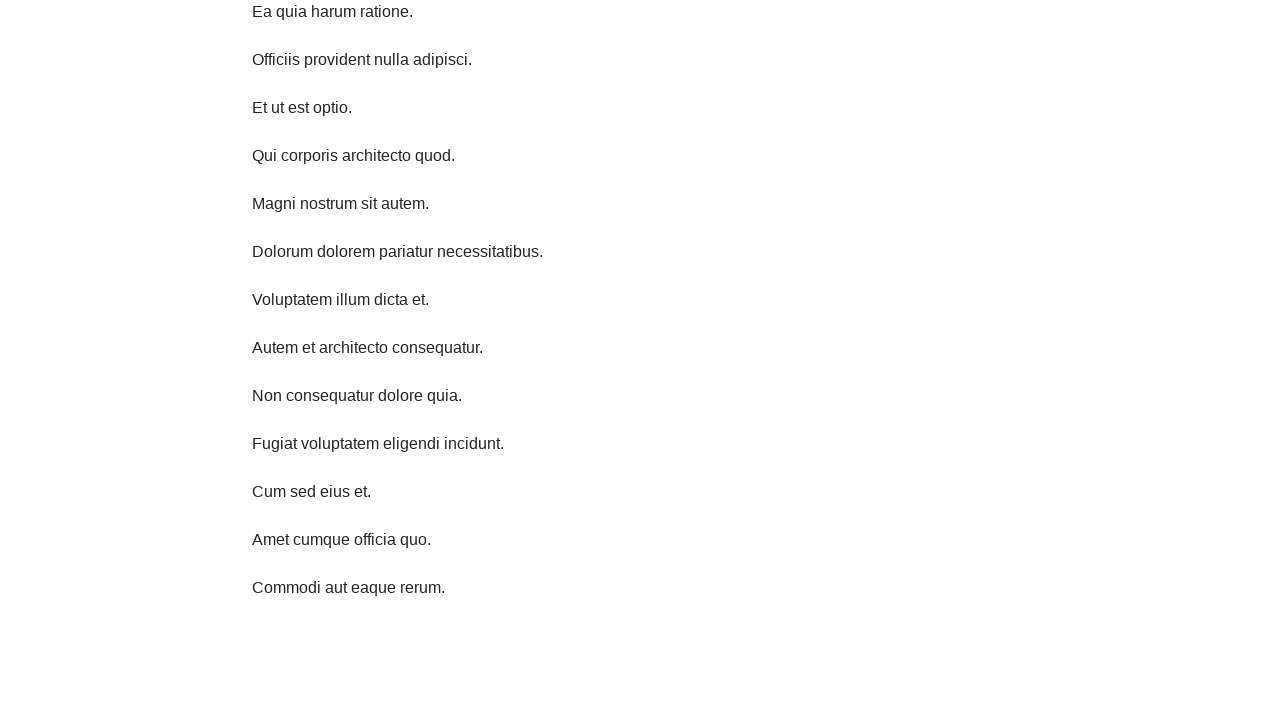

Waited 1300ms for dynamic content to load (iteration 5/10)
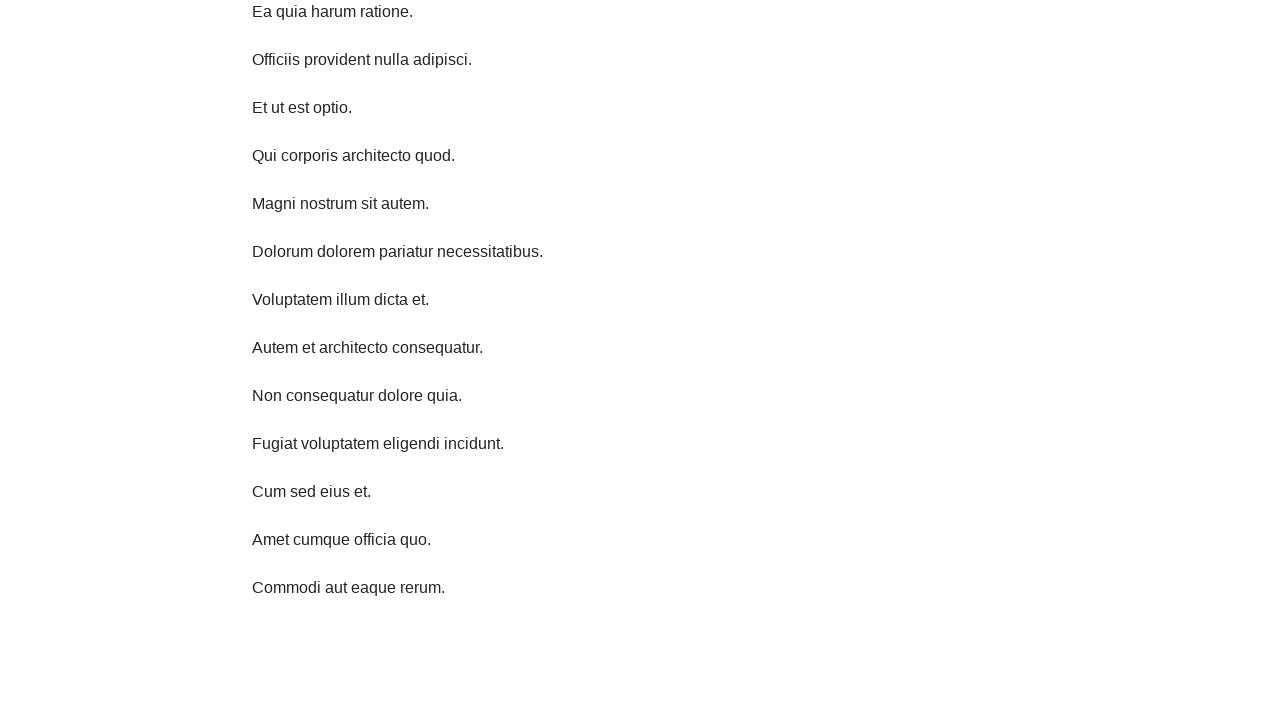

Executed JavaScript scroll command (iteration 6/10)
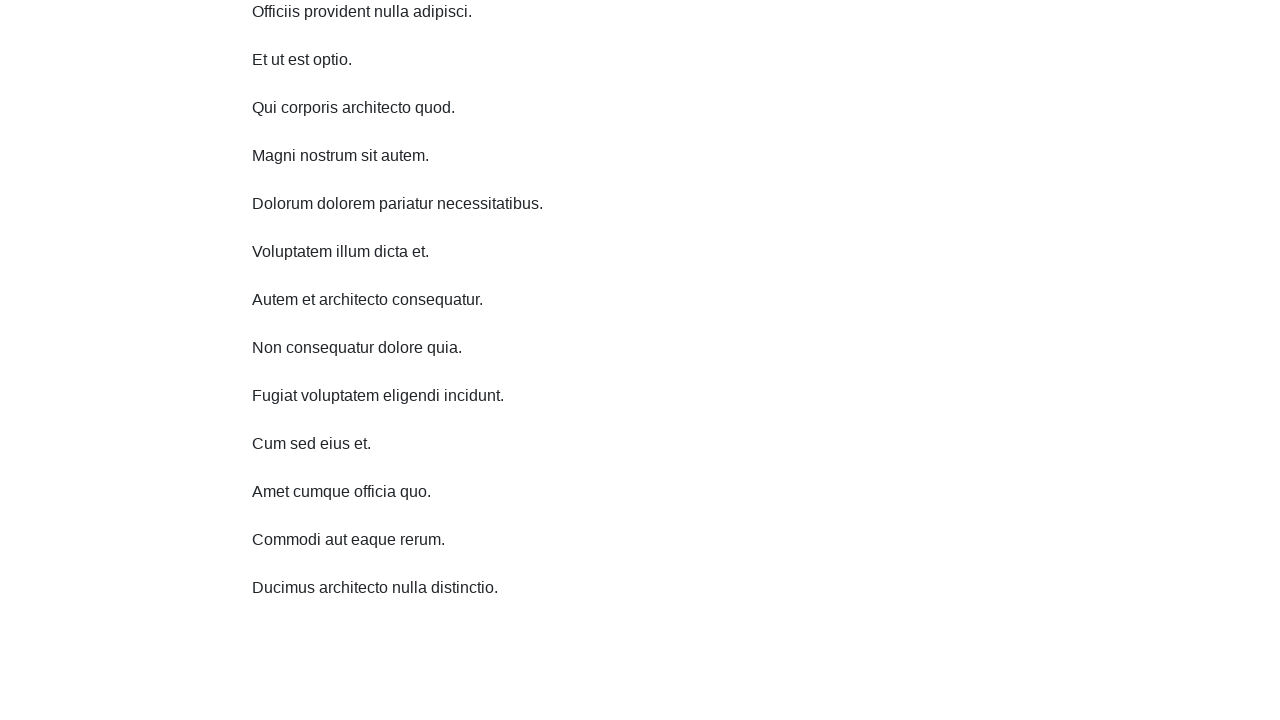

Waited 1300ms for dynamic content to load (iteration 6/10)
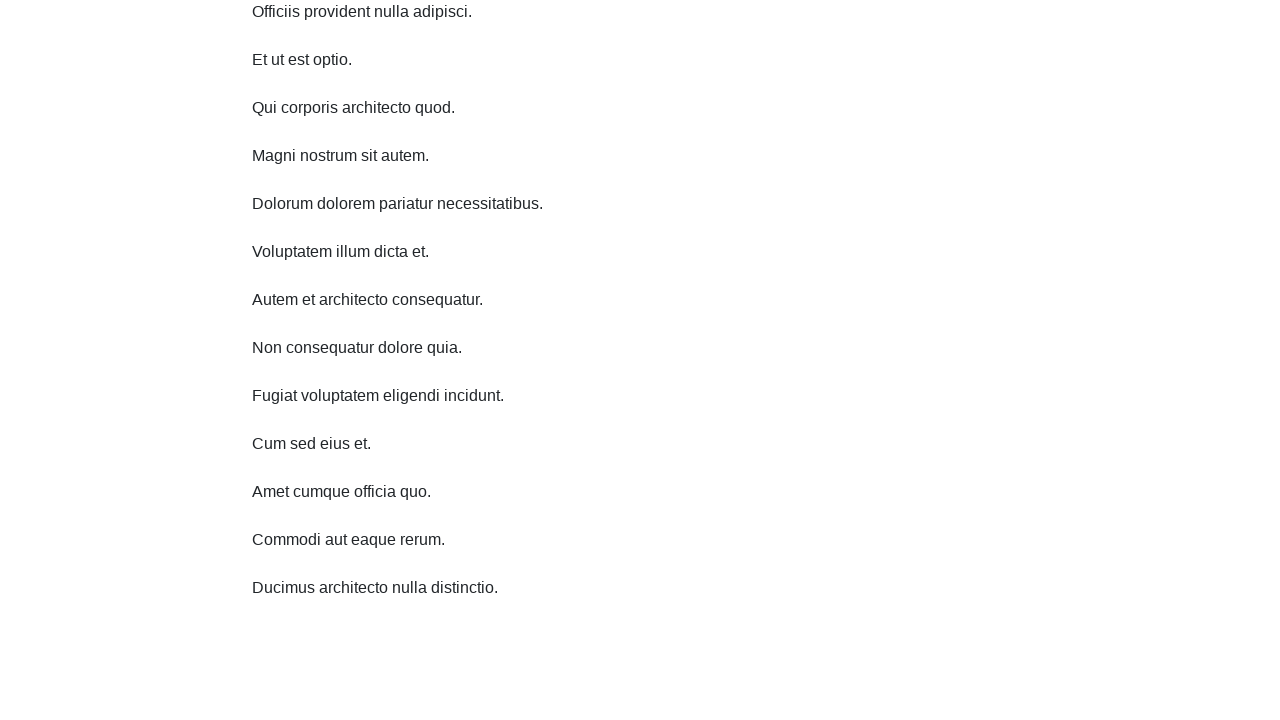

Executed JavaScript scroll command (iteration 7/10)
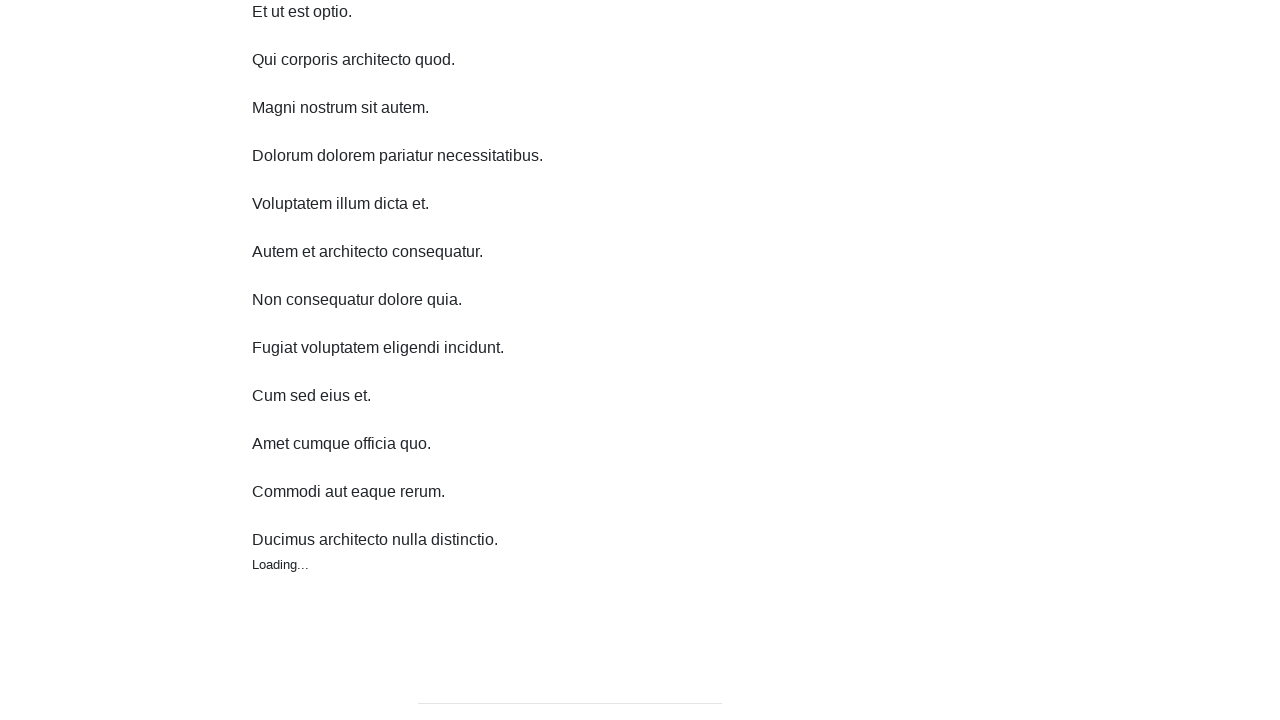

Waited 1300ms for dynamic content to load (iteration 7/10)
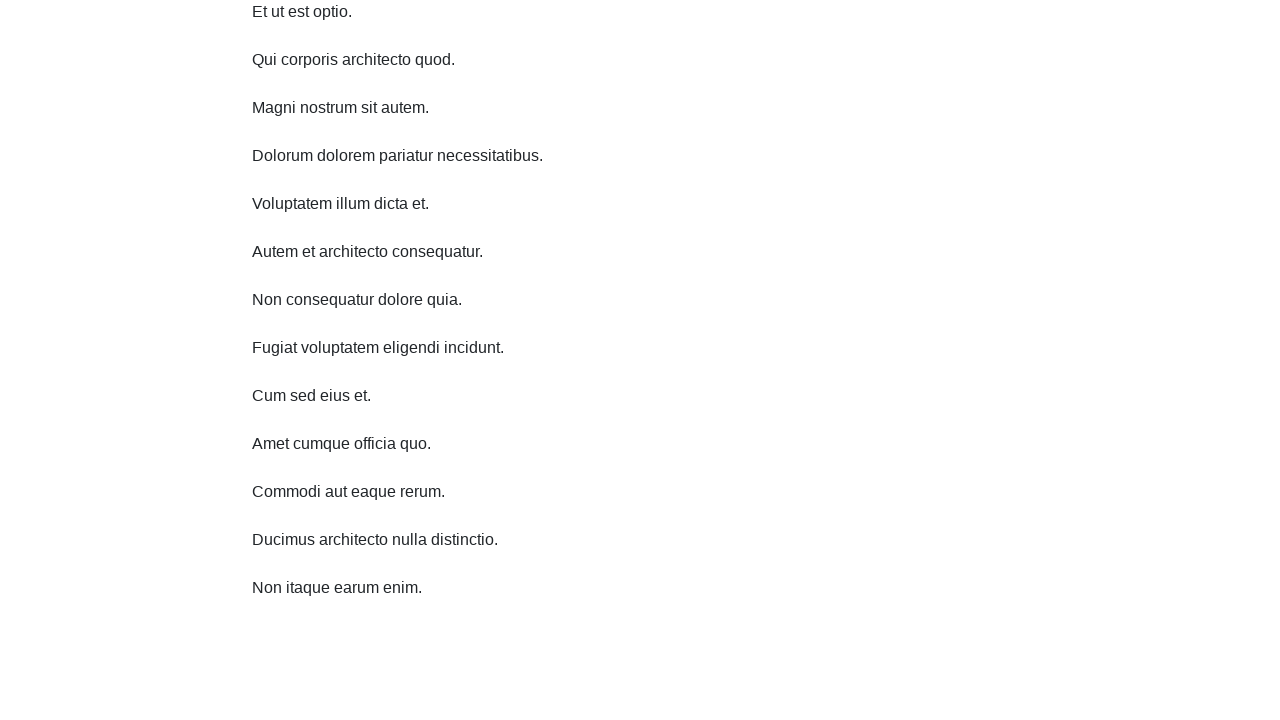

Executed JavaScript scroll command (iteration 8/10)
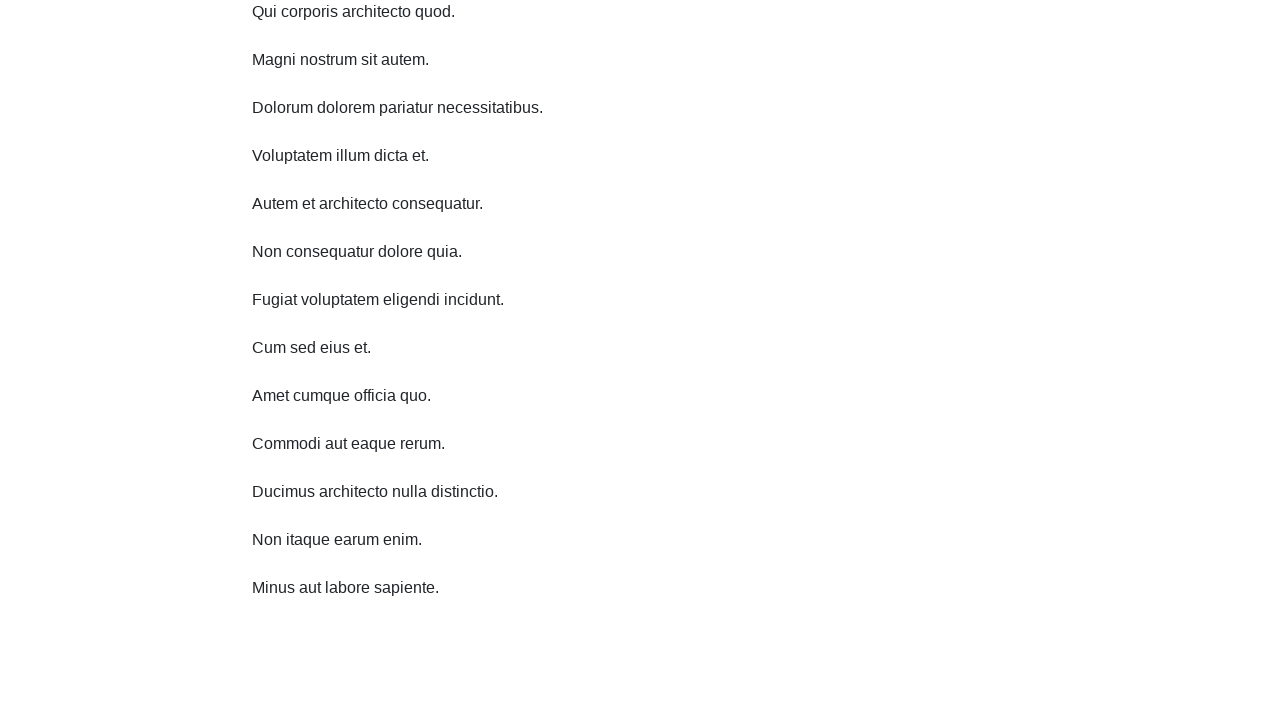

Waited 1300ms for dynamic content to load (iteration 8/10)
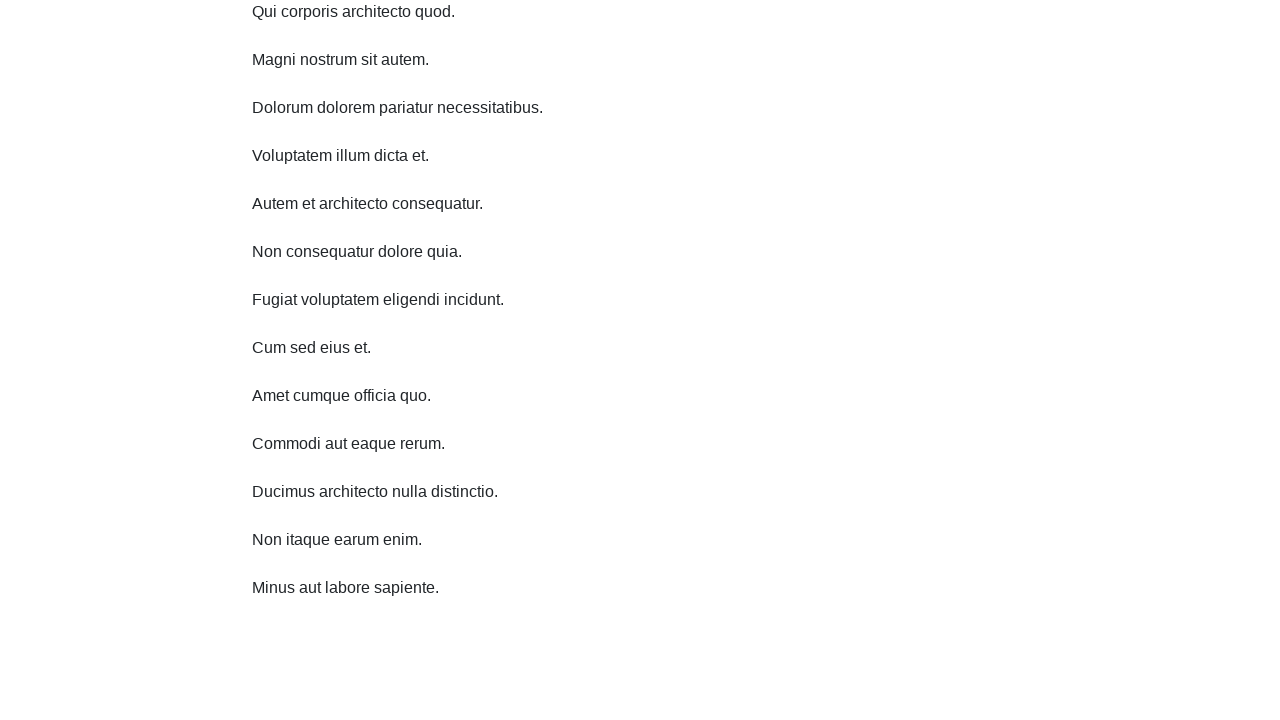

Executed JavaScript scroll command (iteration 9/10)
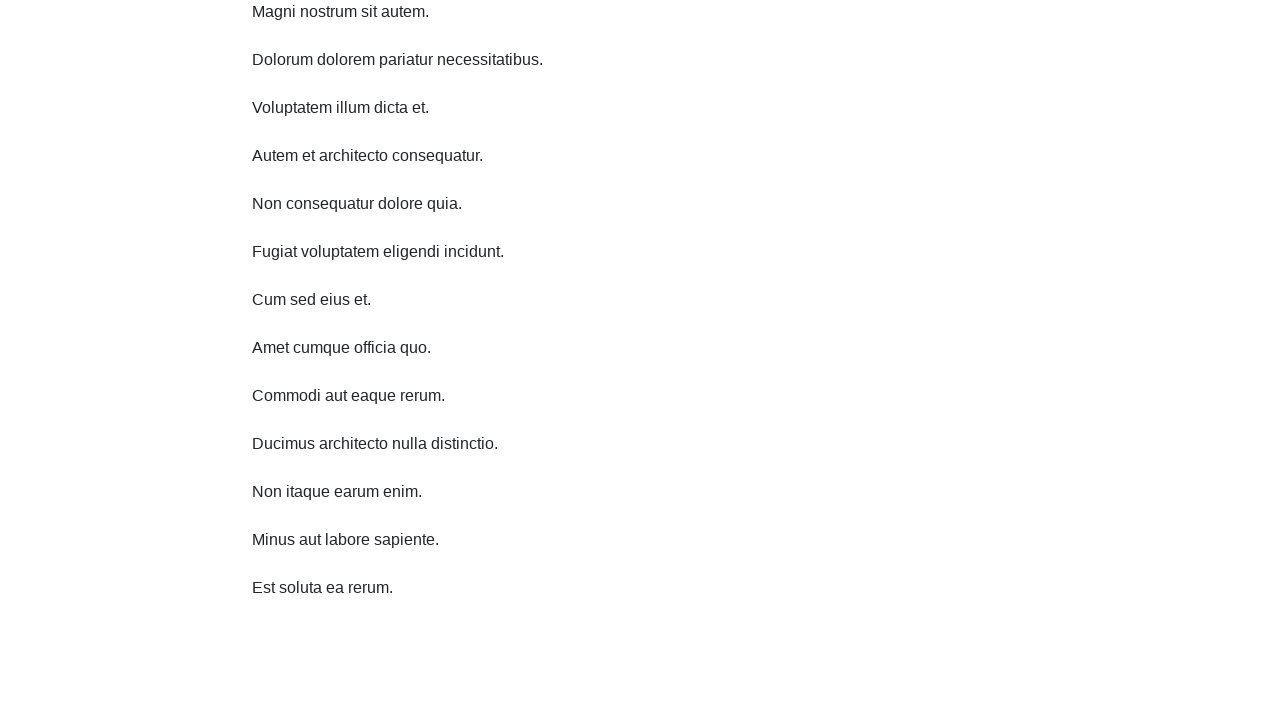

Waited 1300ms for dynamic content to load (iteration 9/10)
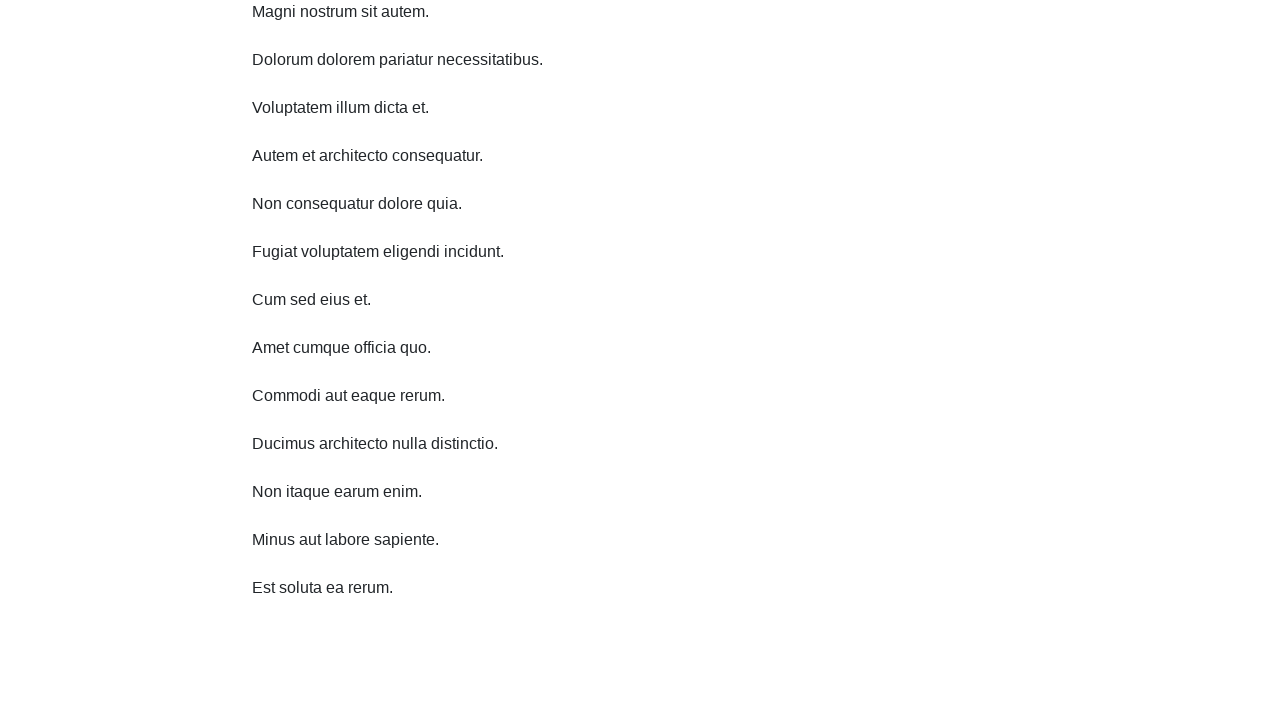

Executed JavaScript scroll command (iteration 10/10)
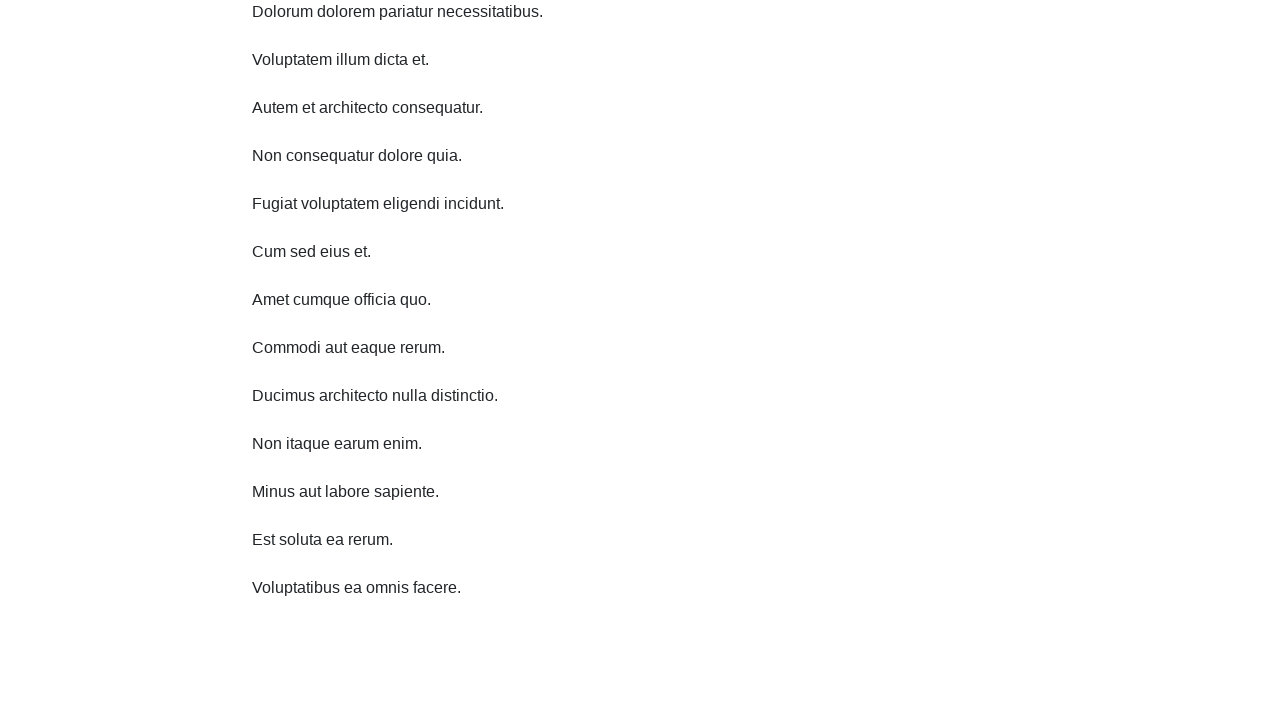

Waited 1300ms for dynamic content to load (iteration 10/10)
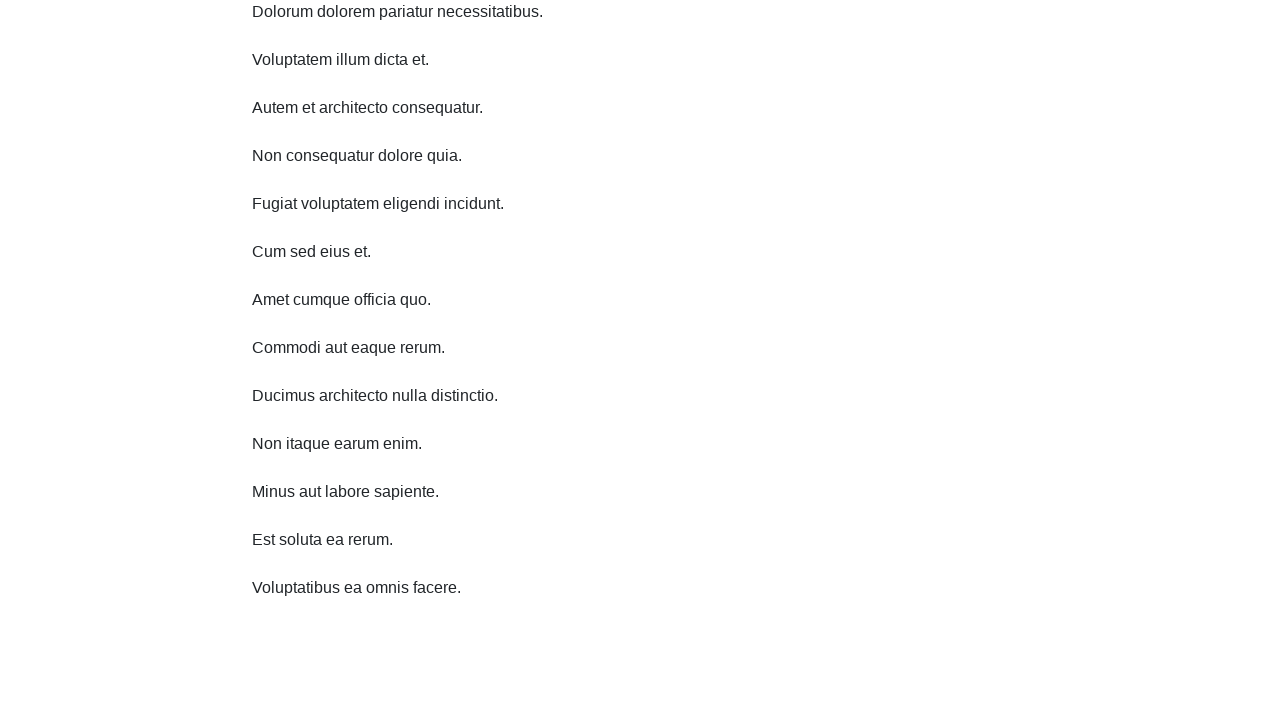

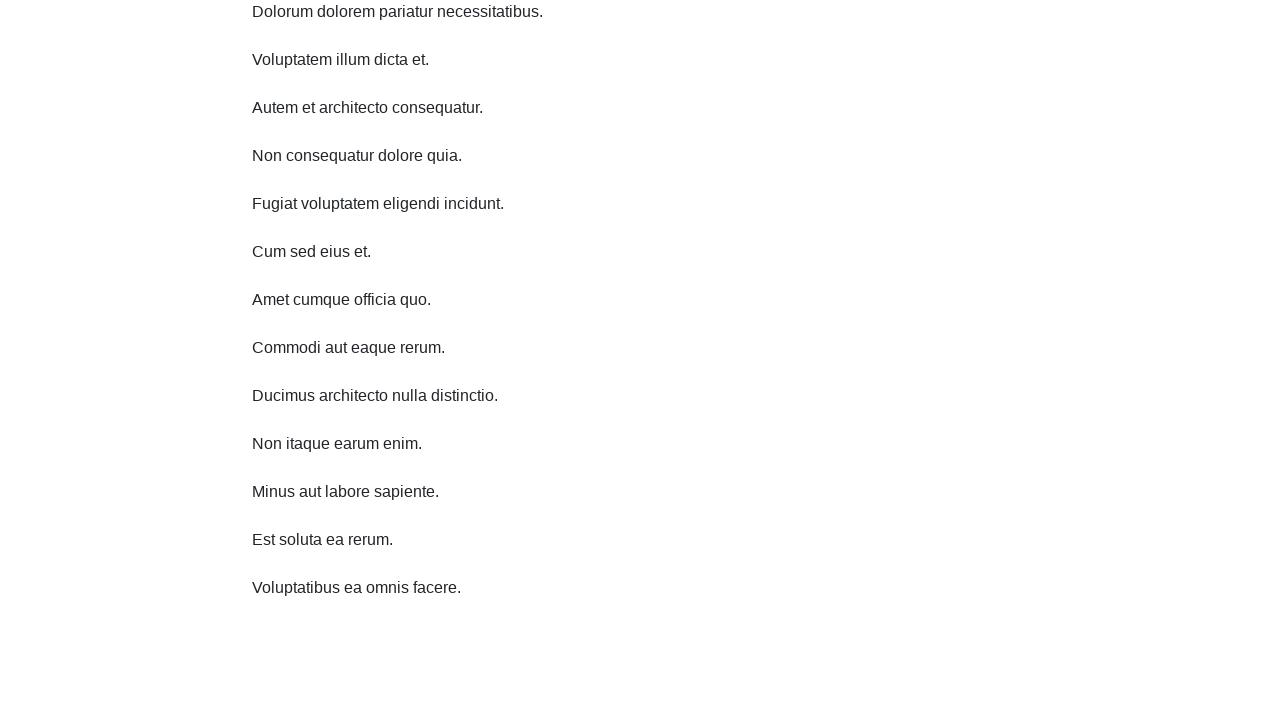